Tests interaction with a canvas-based game interface by performing multiple clicks at specific positions on the canvas element.

Starting URL: https://houseofwisdoms.gamebrain.ca/

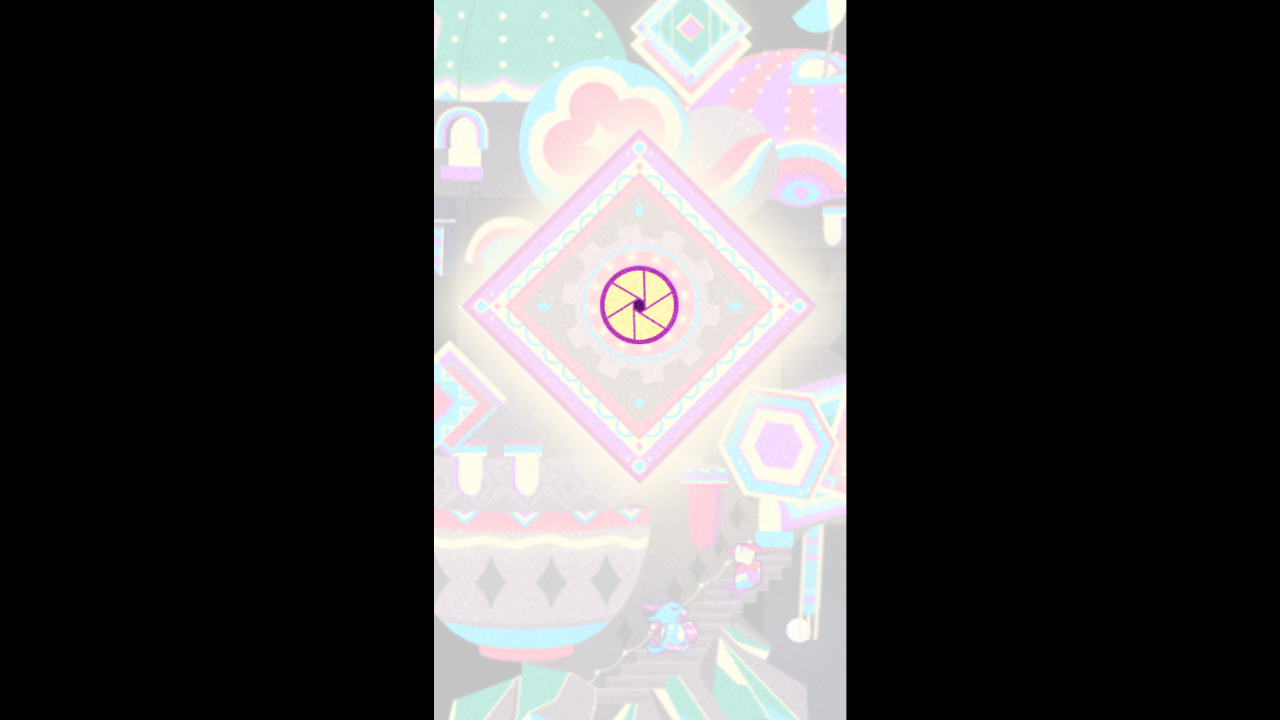

Clicked canvas at position (196, 585) at (630, 585) on canvas
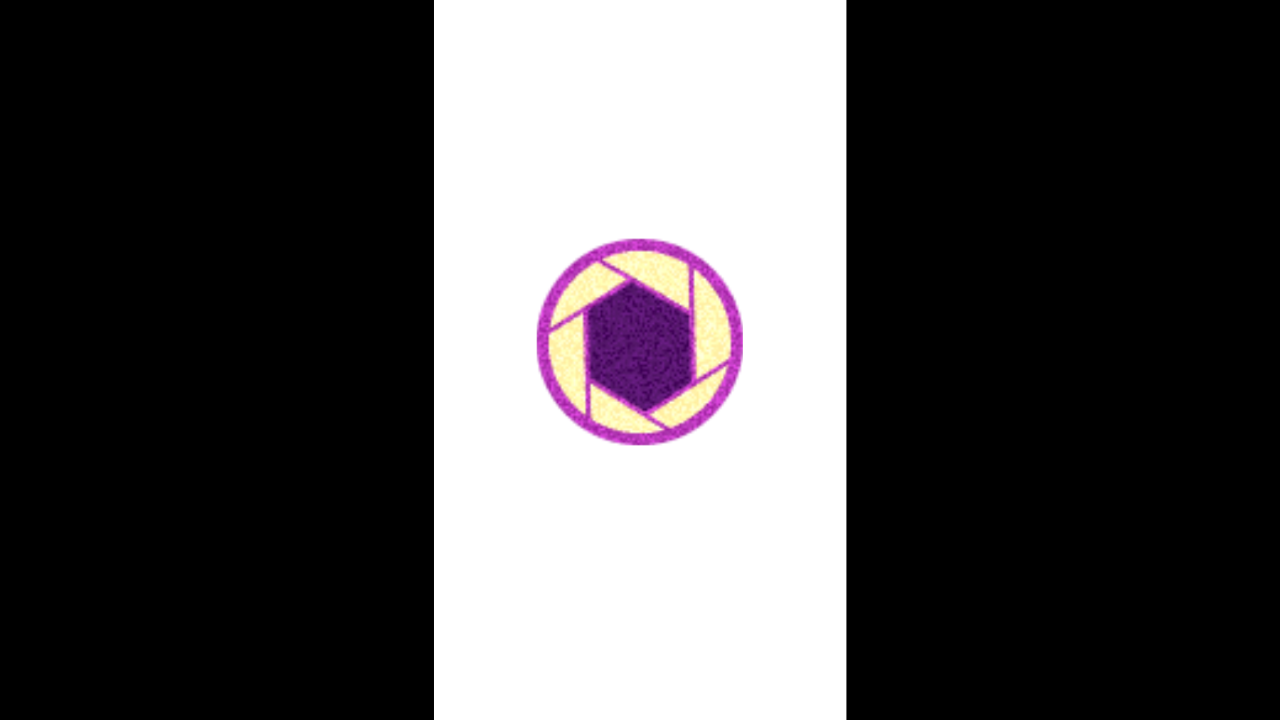

Clicked canvas 4 times at position (204, 532) at (638, 532) on canvas
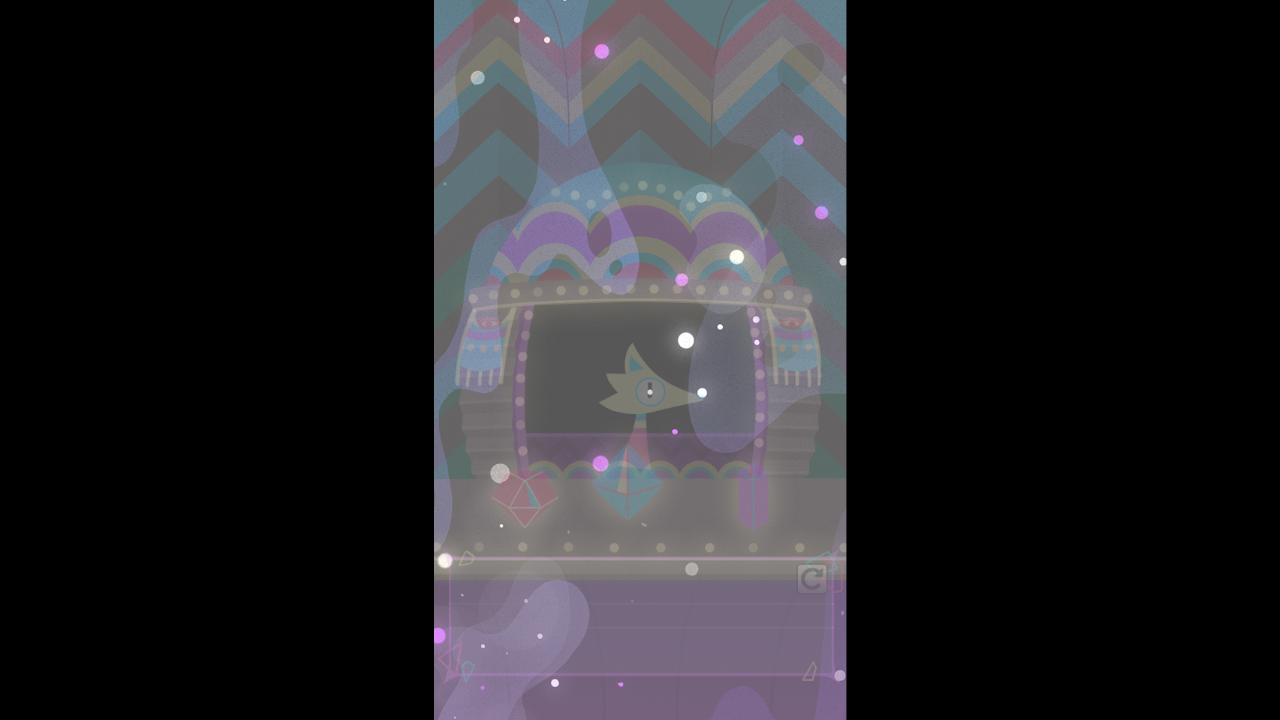

Clicked canvas at position (218, 581) at (652, 581) on canvas
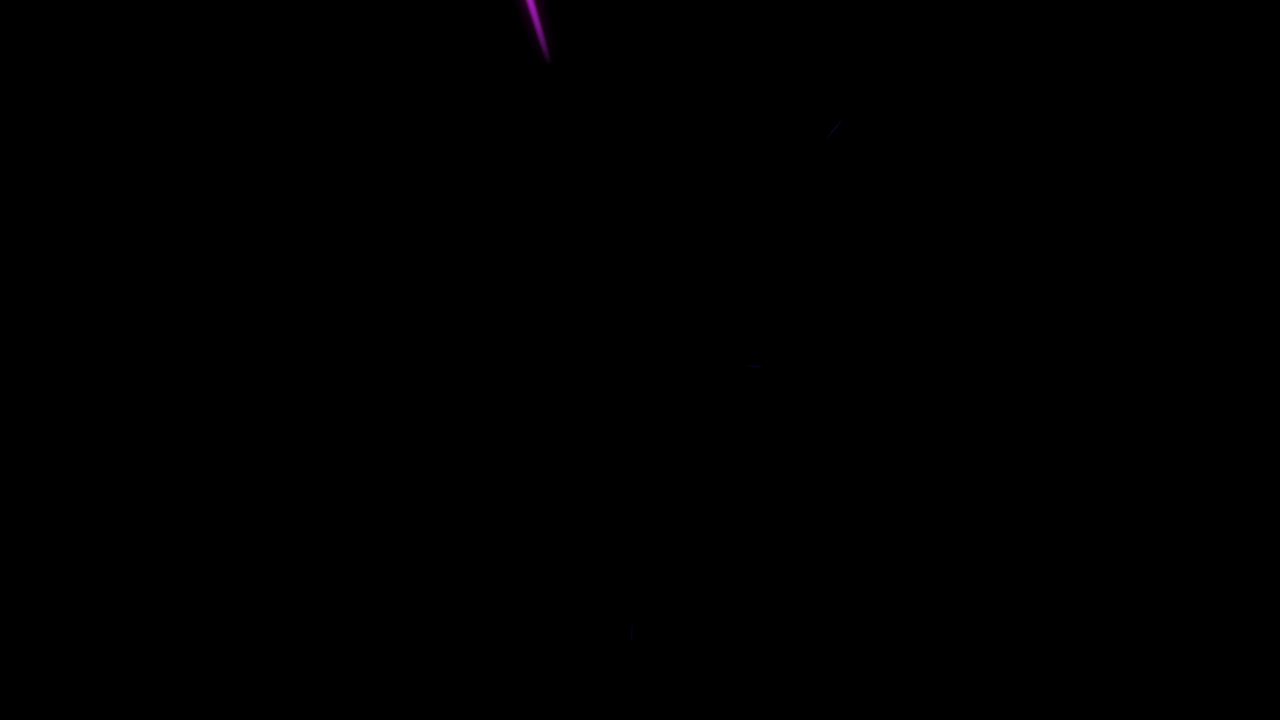

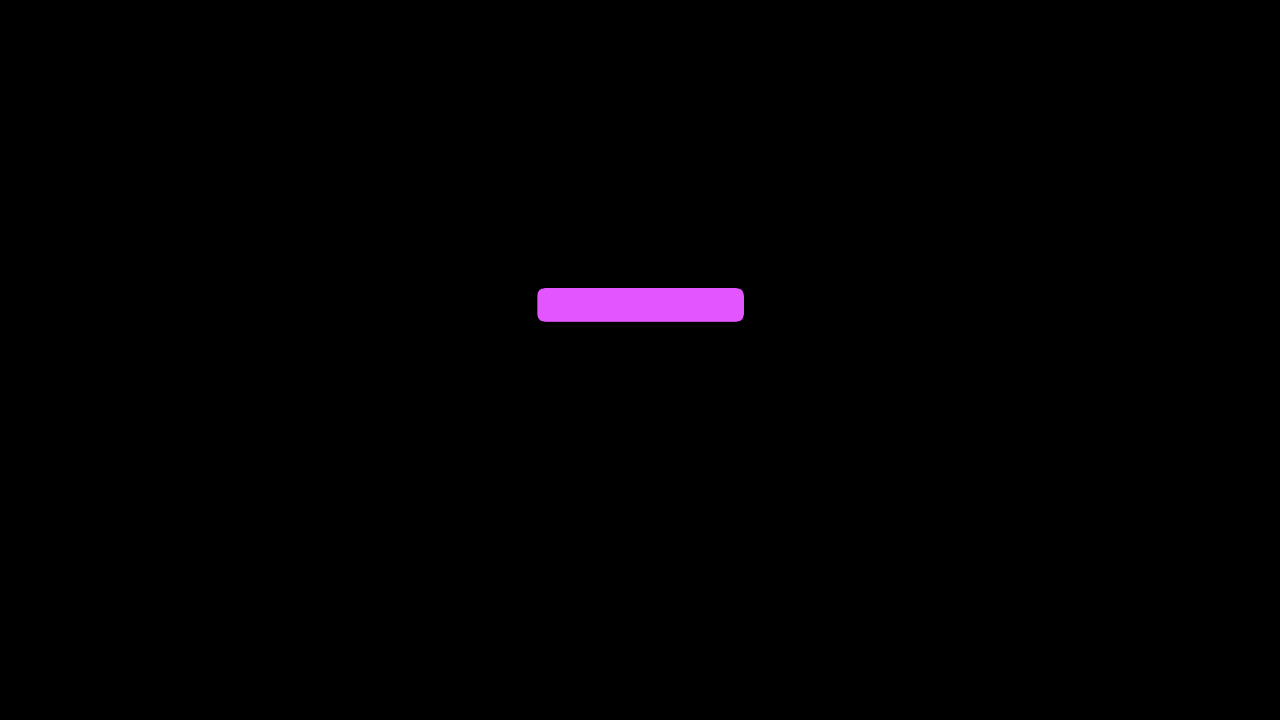